Navigates to Spotify and verifies the page title

Starting URL: https://www.spotify.com

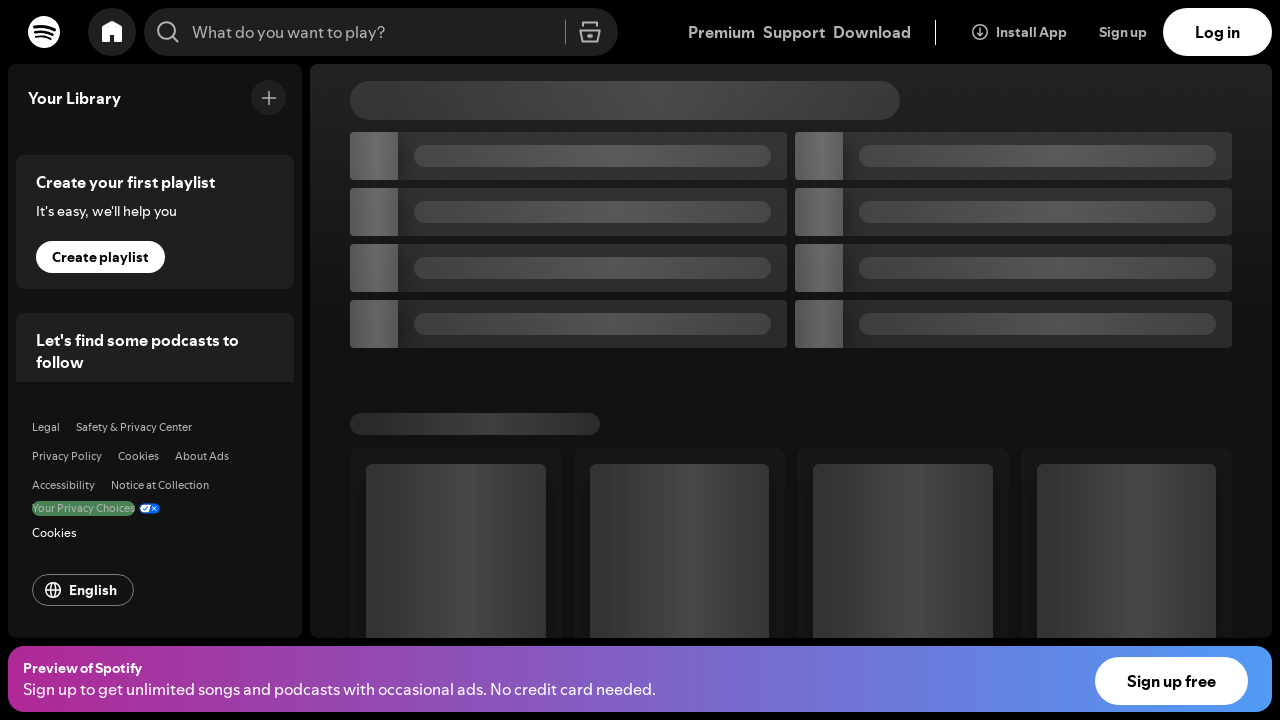

Navigated to Spotify homepage
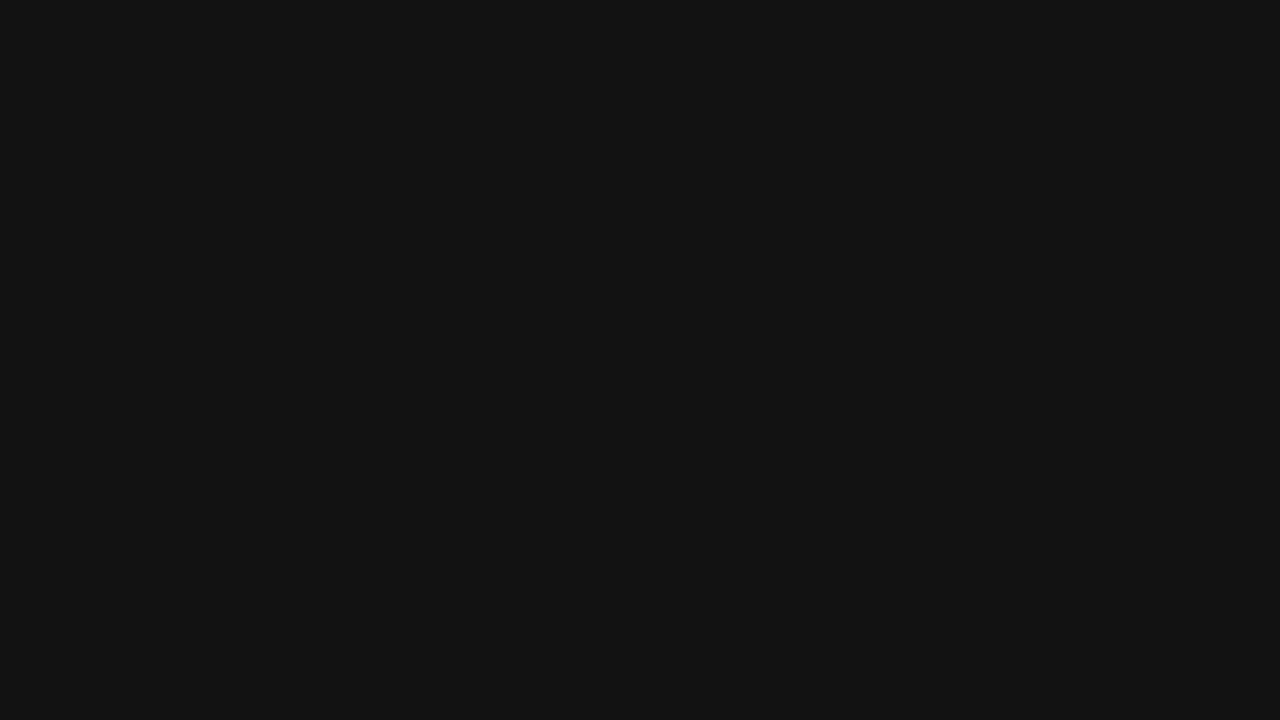

Retrieved page title
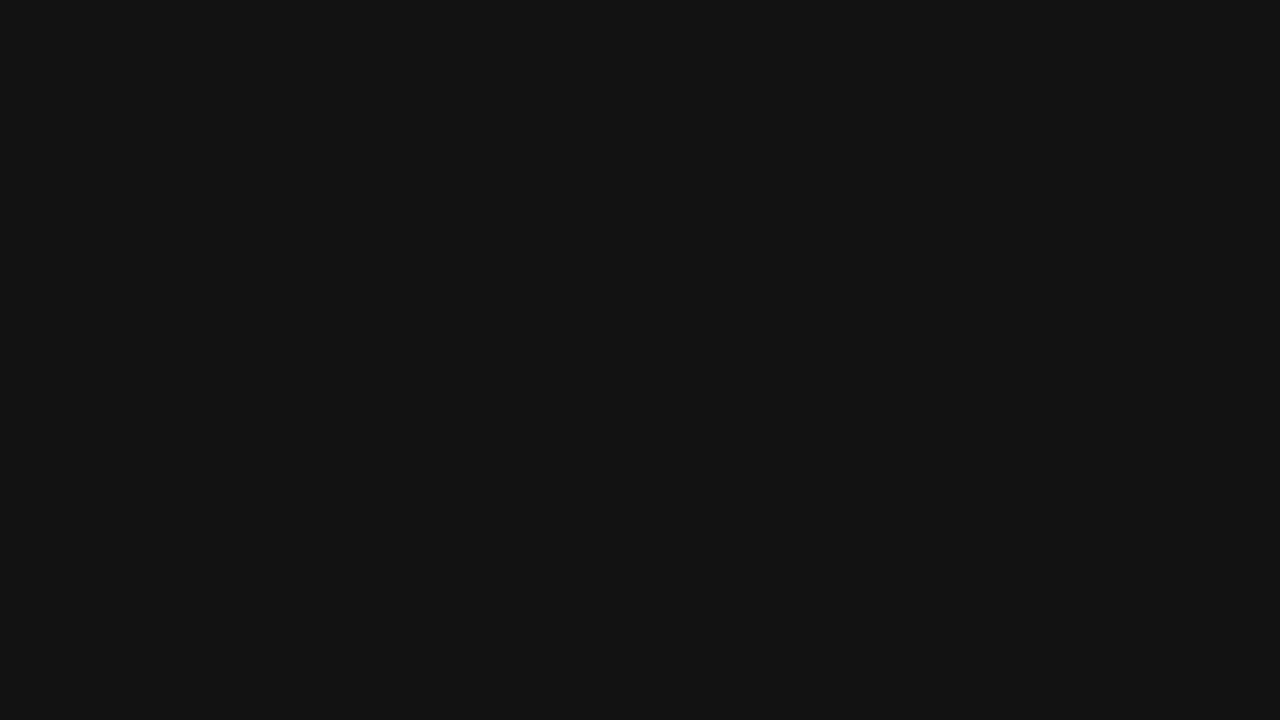

Verified page title contains 'Spotify' (actual title: 'Spotify - Web Player: Music for everyone')
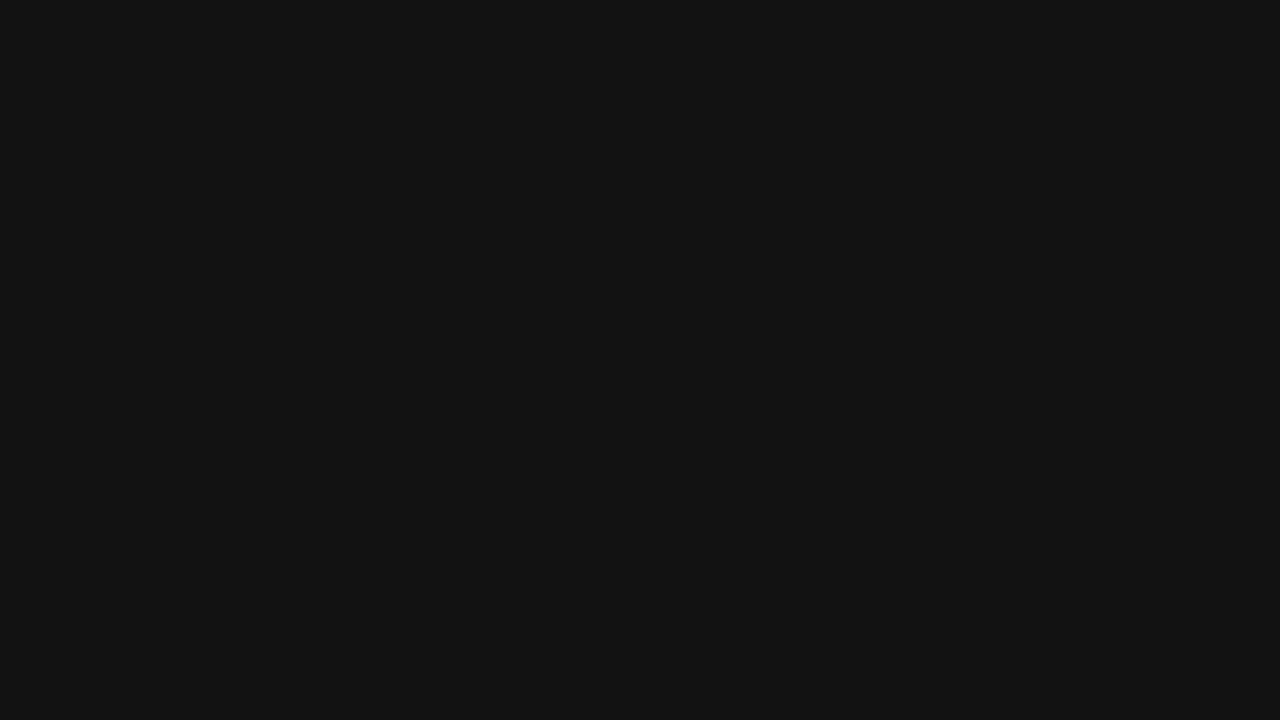

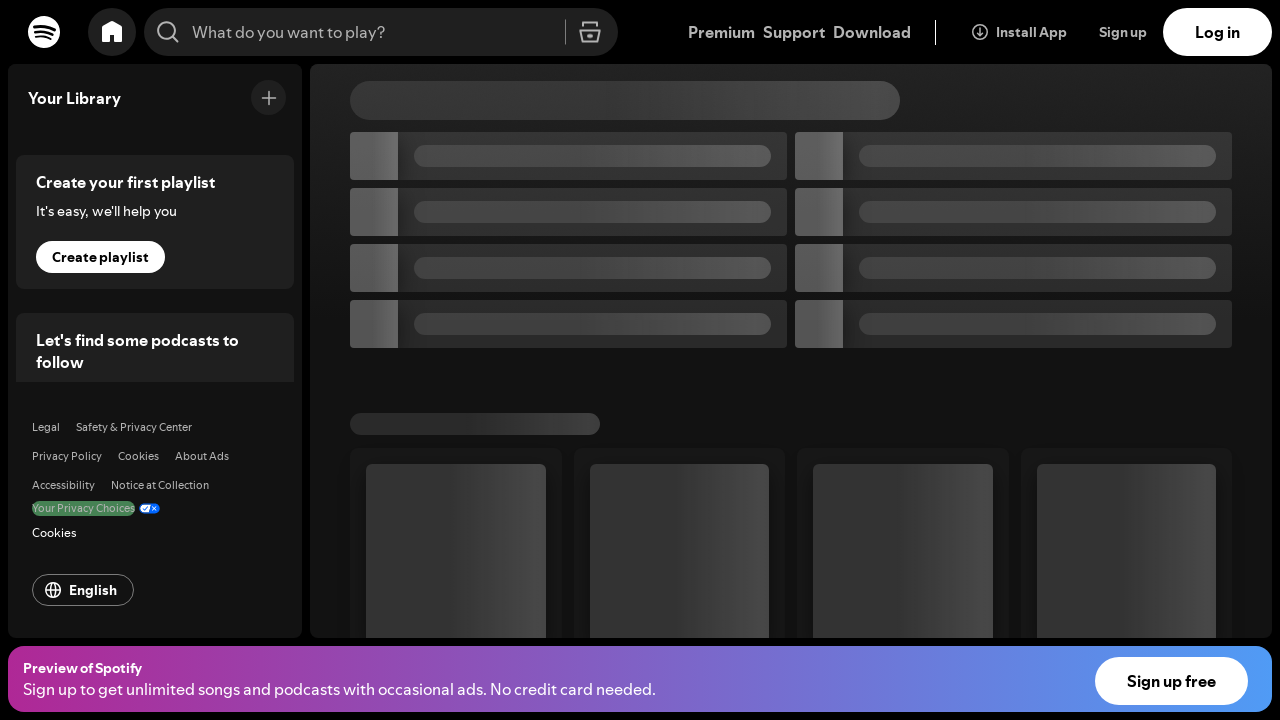